Tests the free trial form on OrangeHRM website by locating the form and clicking the "Get Your Free Trial" button using nested locator strategy.

Starting URL: https://www.orangehrm.com/en/30-day-free-trial

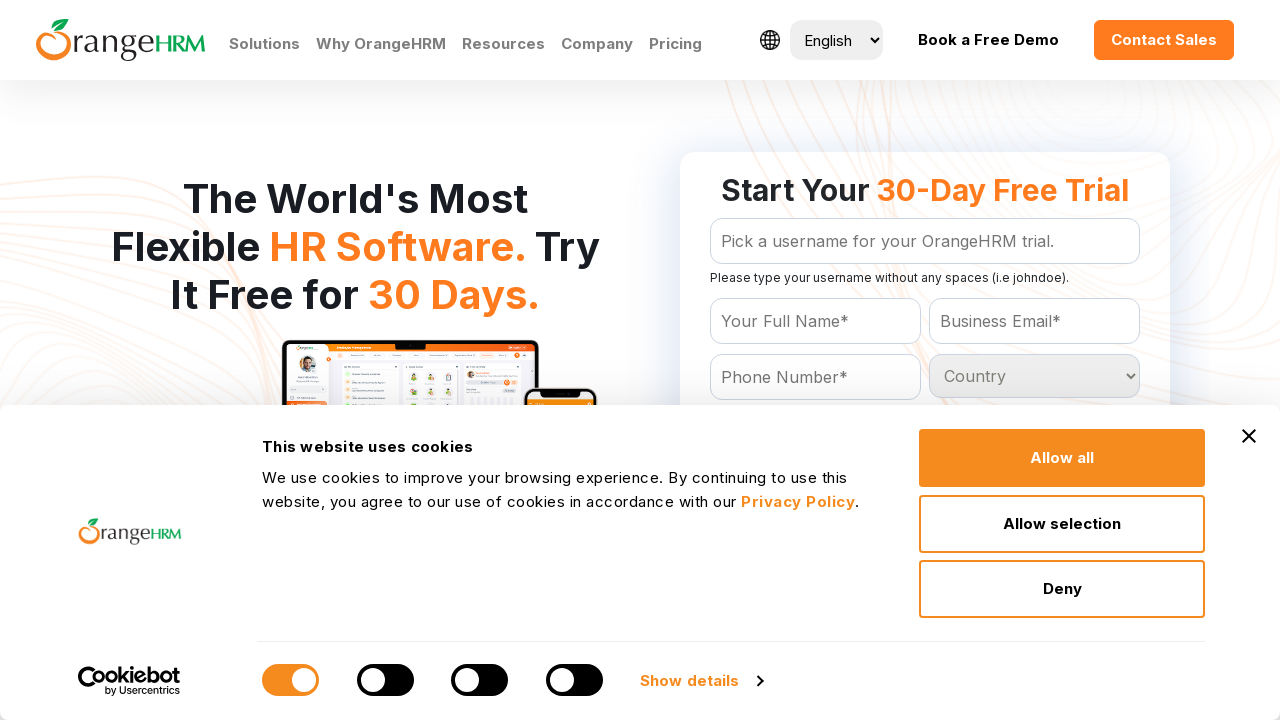

Navigated to OrangeHRM free trial page
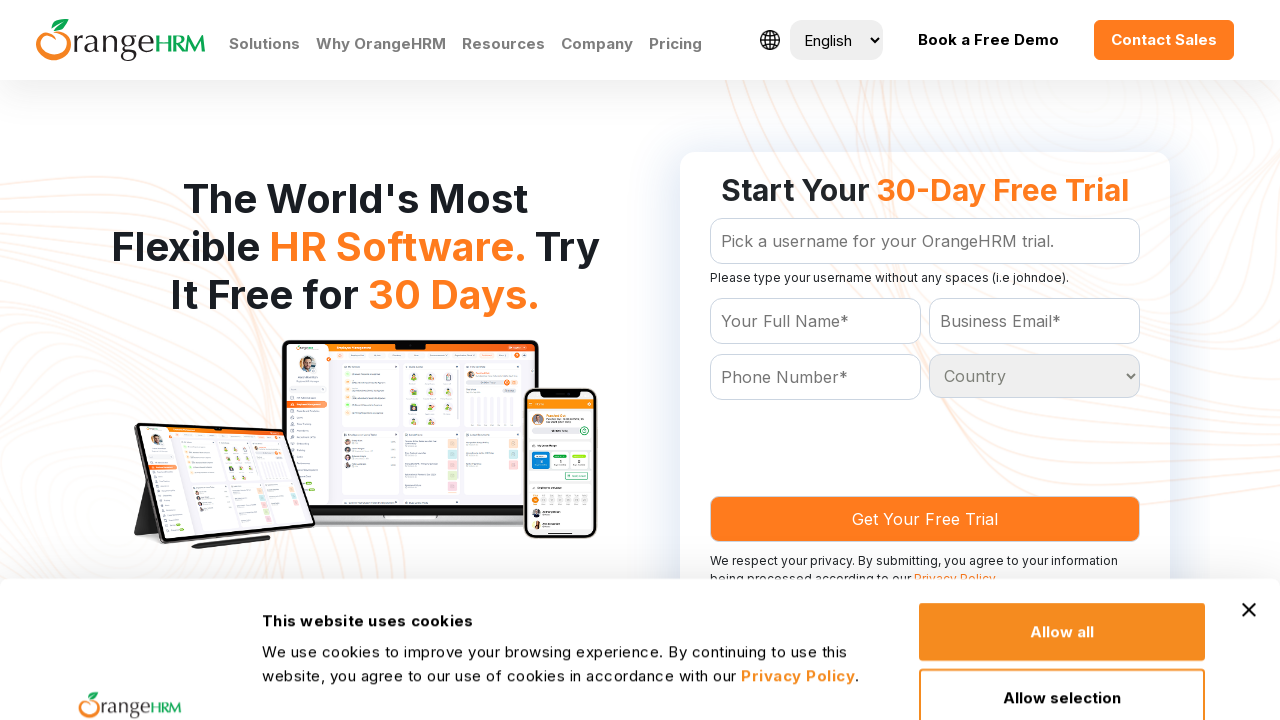

Located the free trial form using nested locator strategy
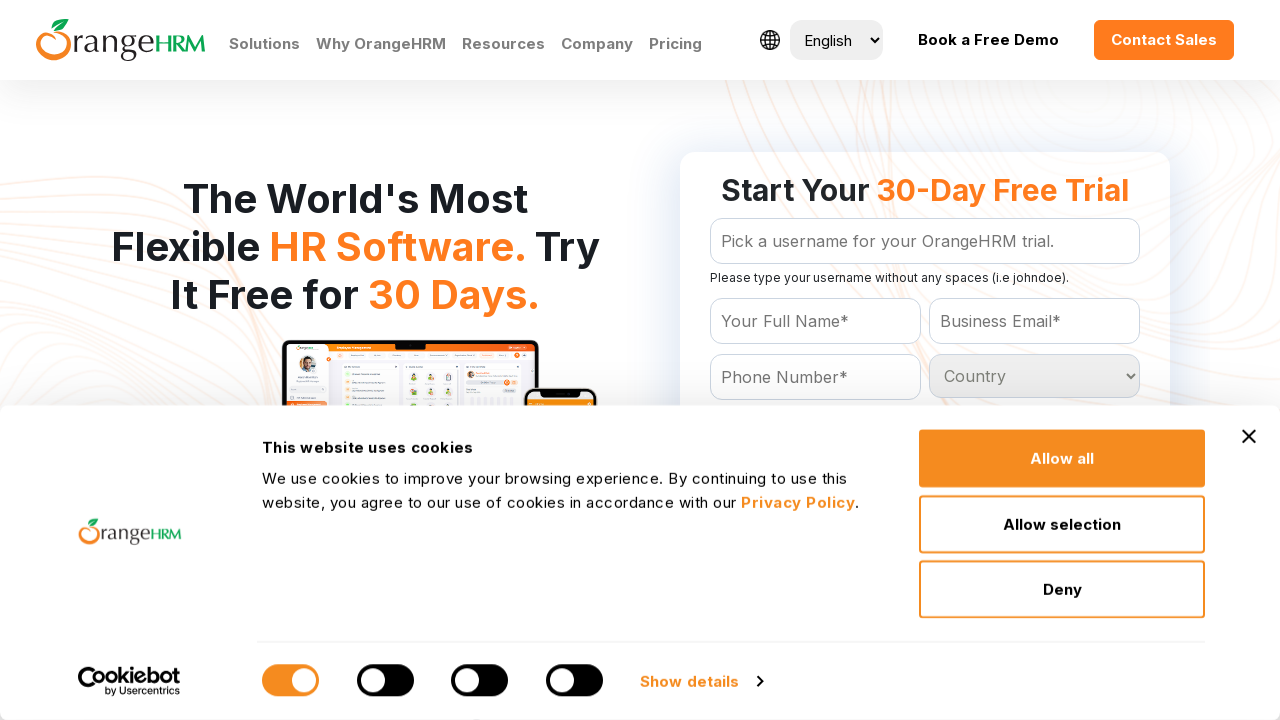

Located the 'Get Your Free Trial' button
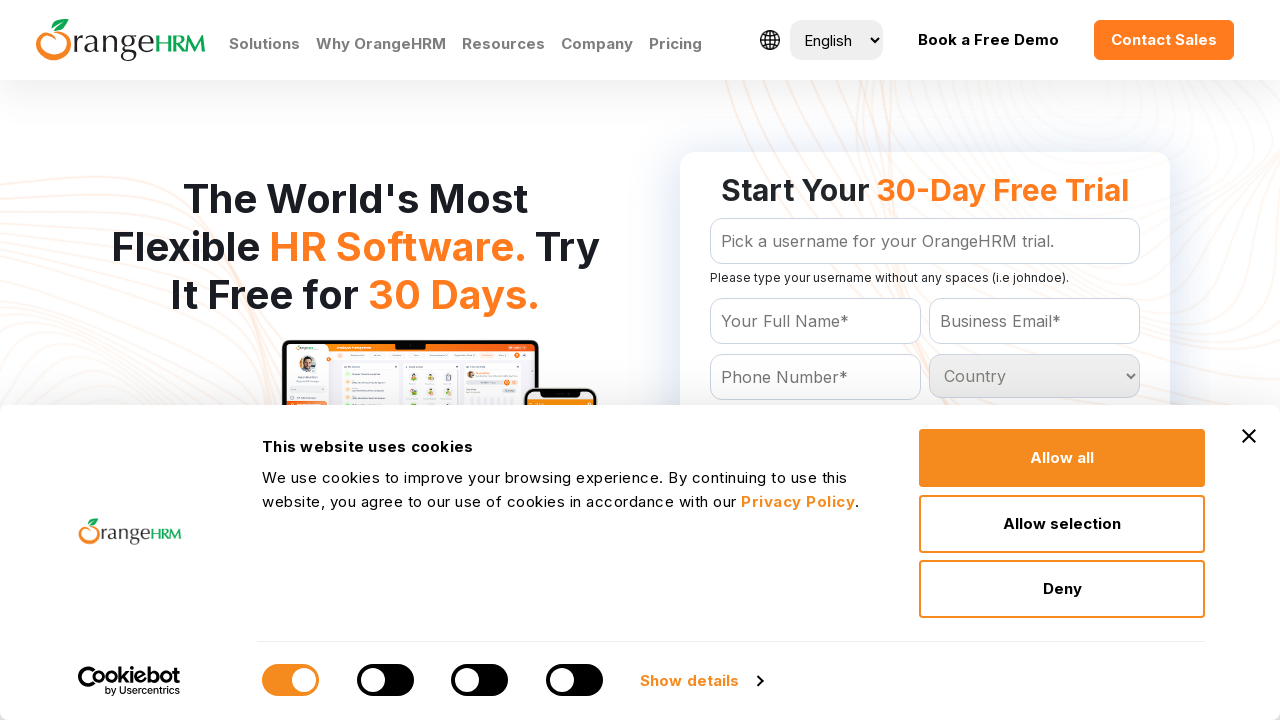

Clicked the 'Get Your Free Trial' button within the form at (925, 360) on form#Form_getForm >> internal:chain="text=Get Your Free Trial"
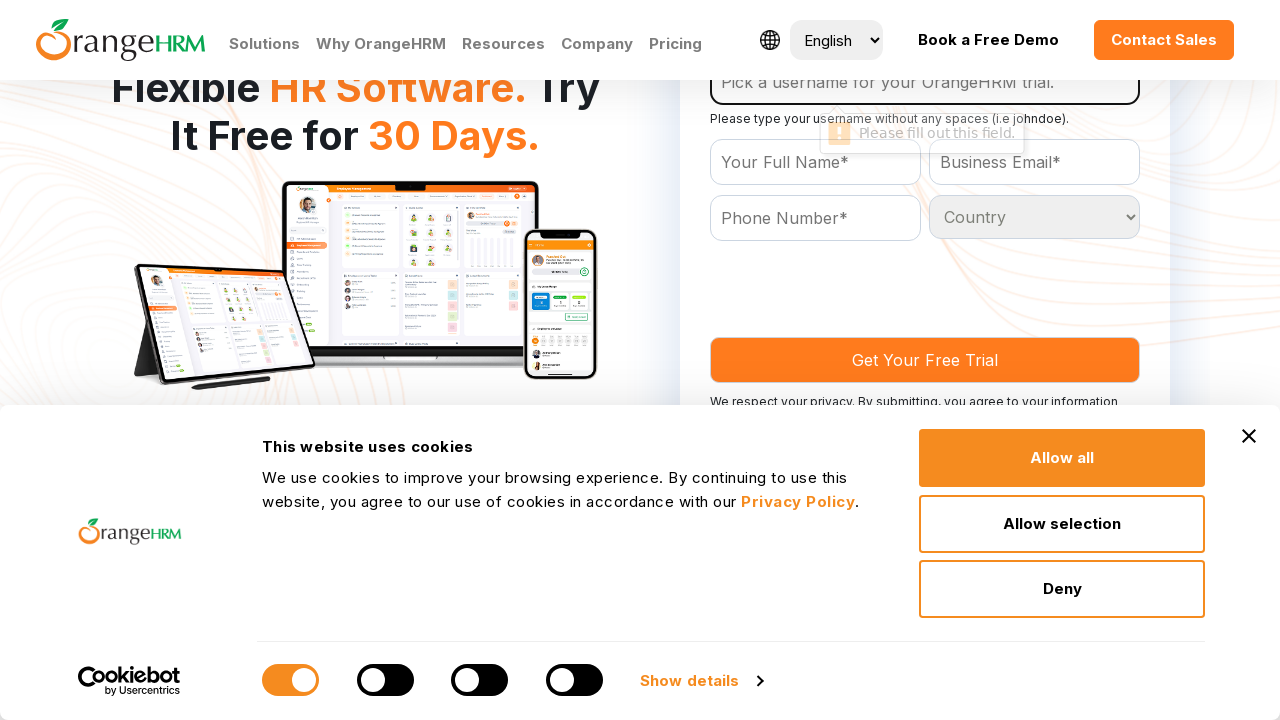

Waited 3 seconds for page response
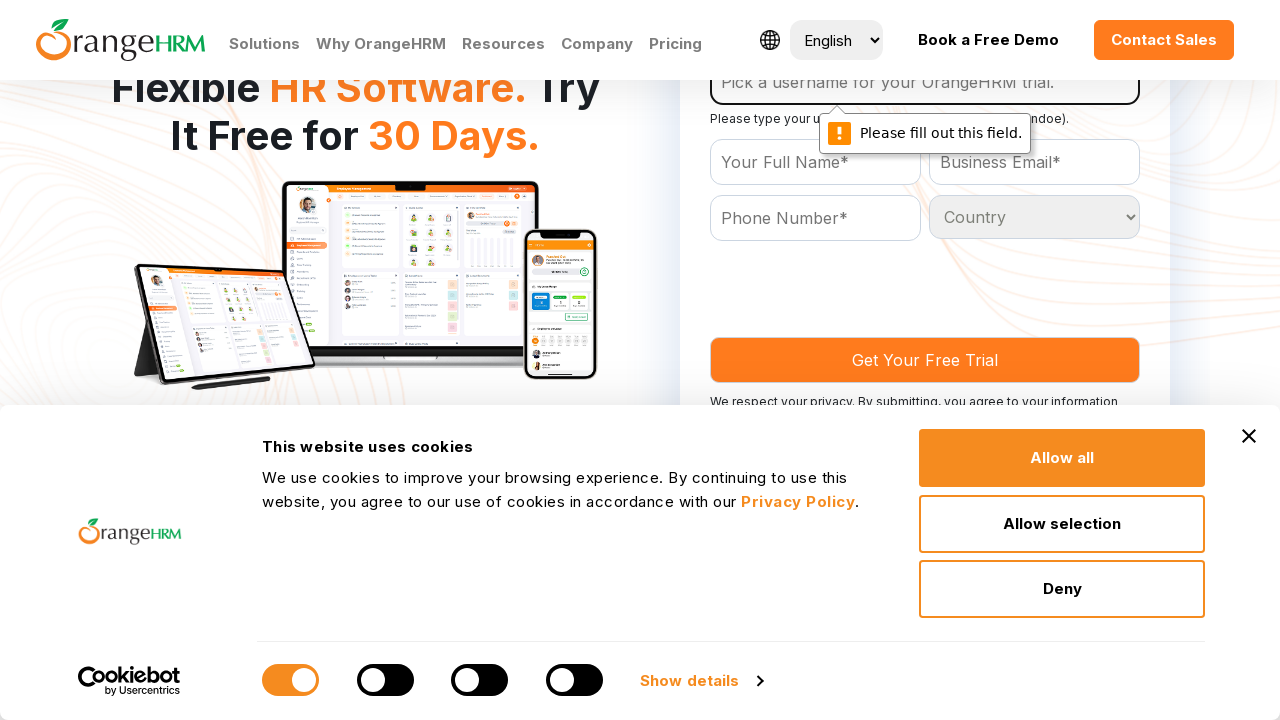

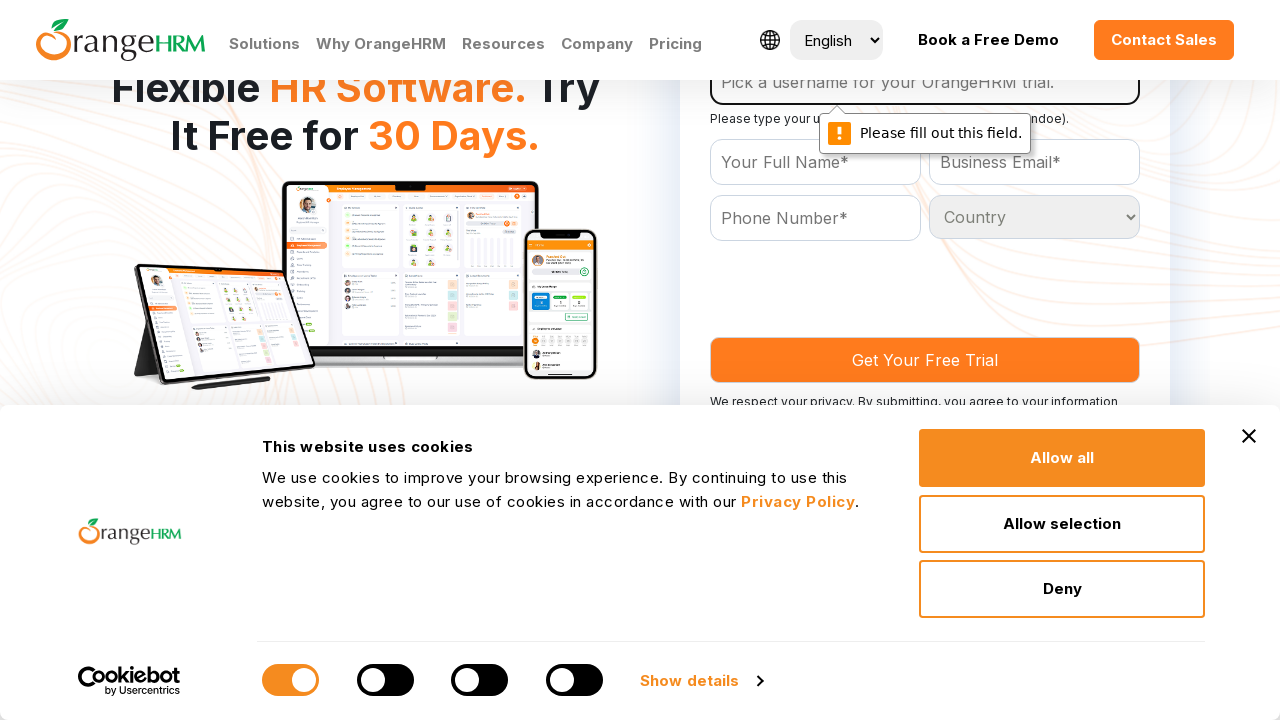